Navigates to AtCoder Problems table page, waits for the table to load, and clicks on the first link in the first row of the table

Starting URL: https://kenkoooo.com/atcoder/#/table/

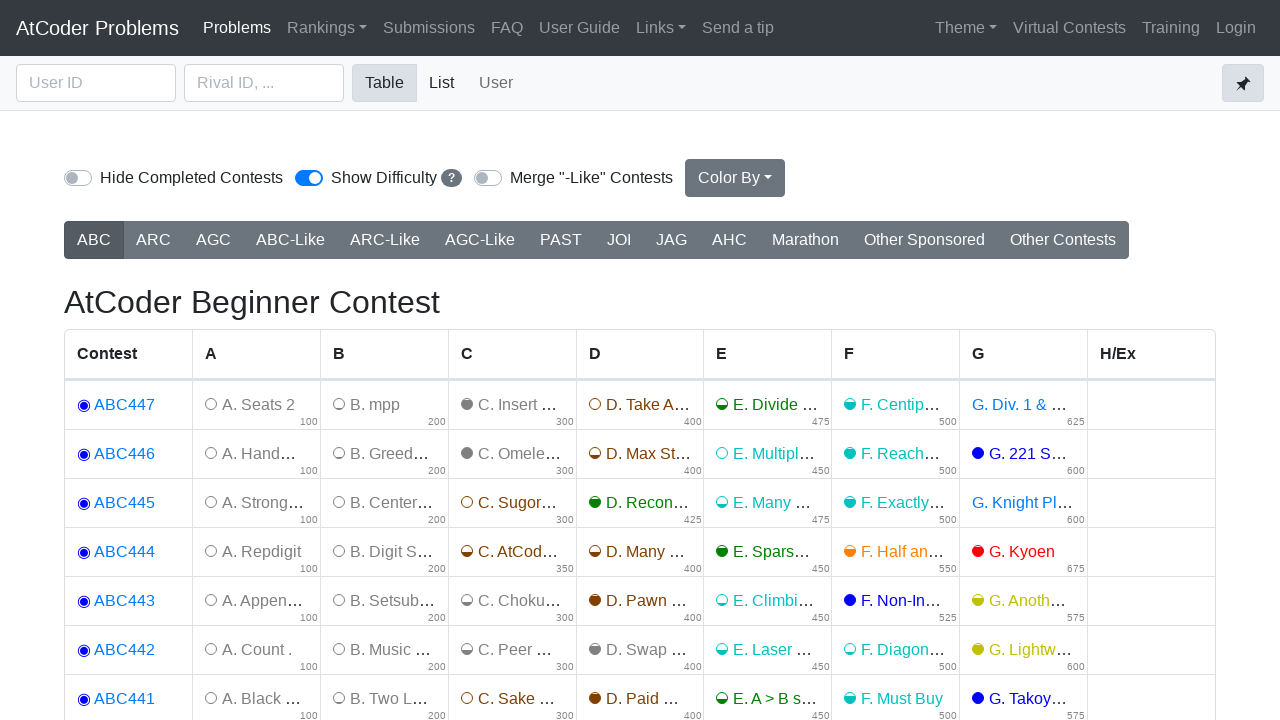

Waited for AtCoder Problems table body to load
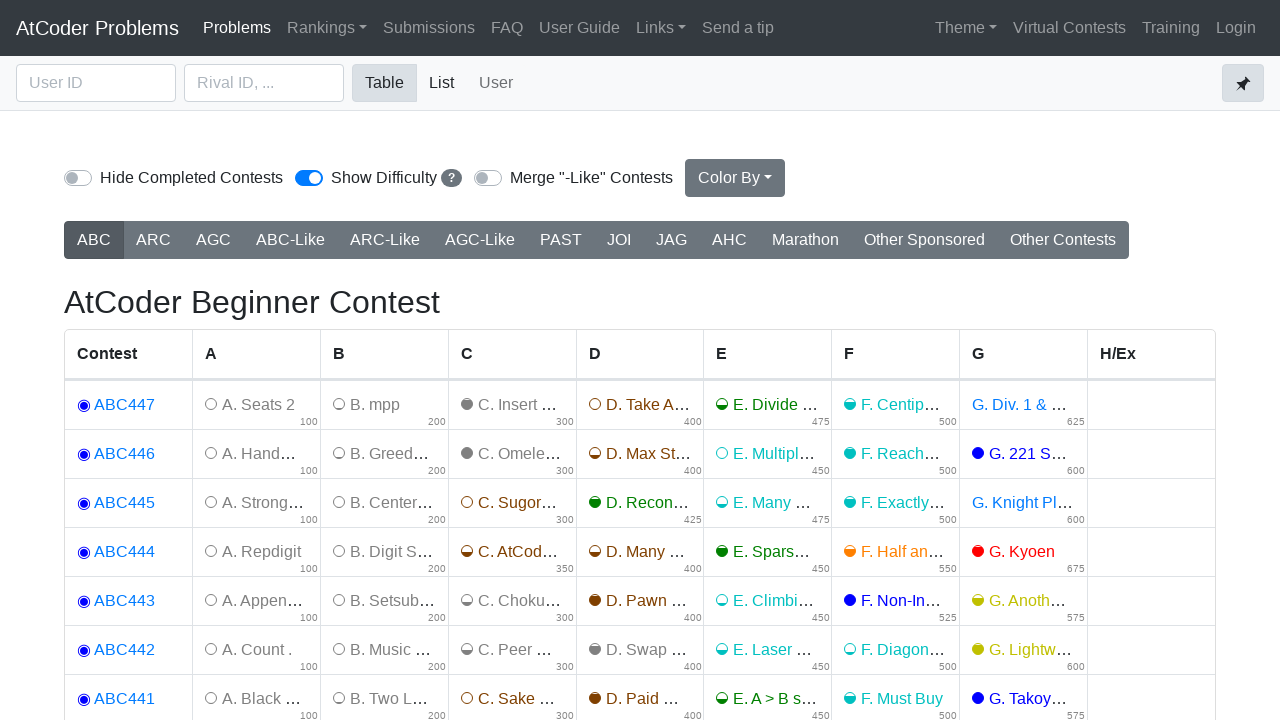

Clicked on the first link in the first row of the table at (124, 405) on .react-bs-container-body tbody tr:first-child td:first-child a
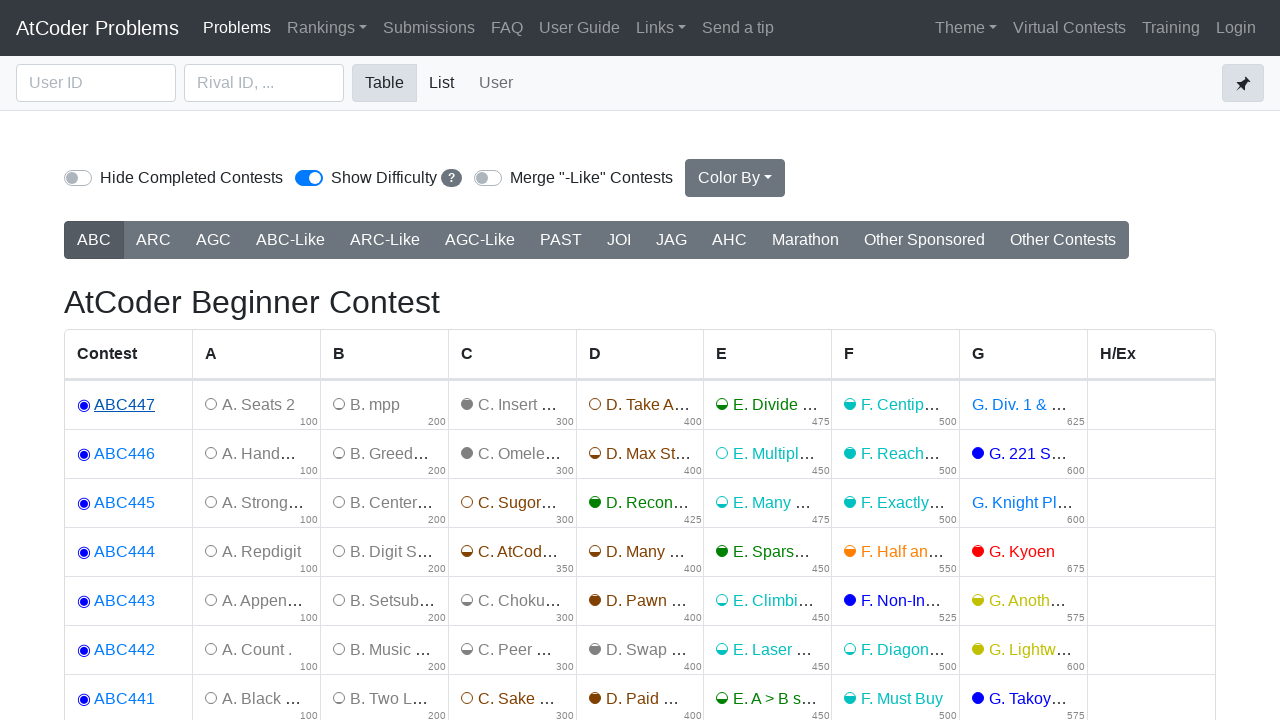

Waited for navigation to complete (networkidle)
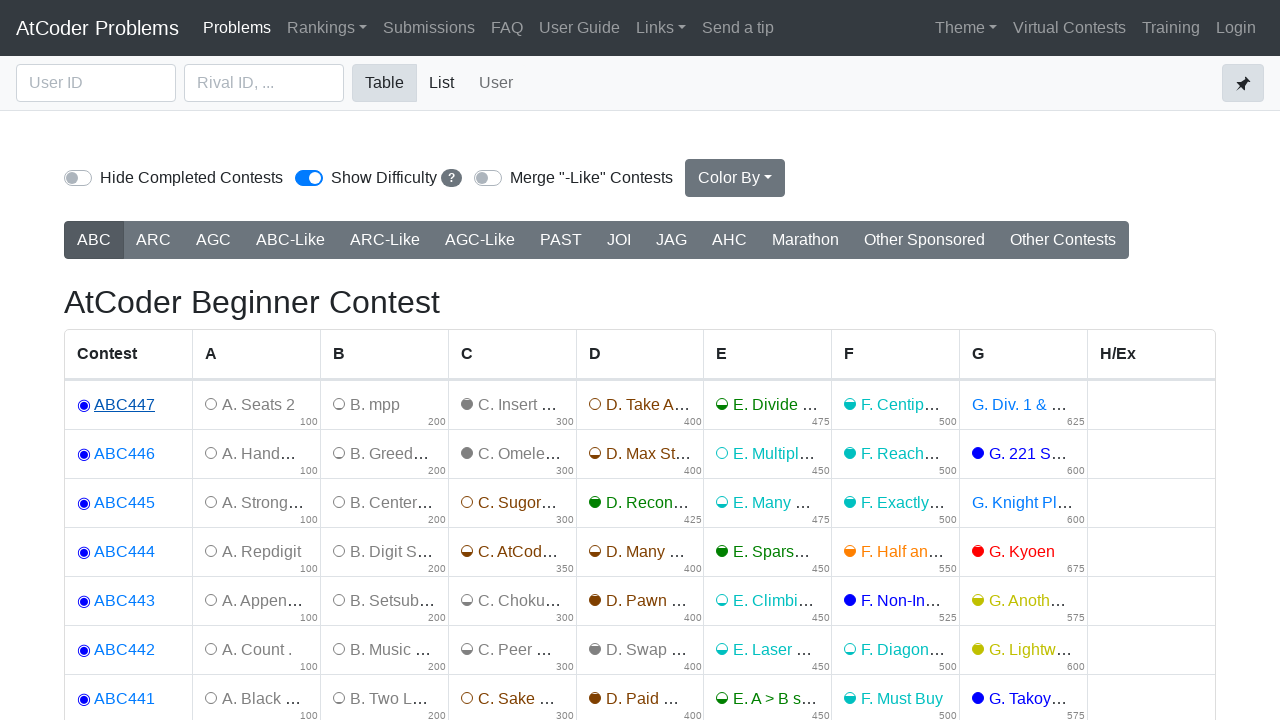

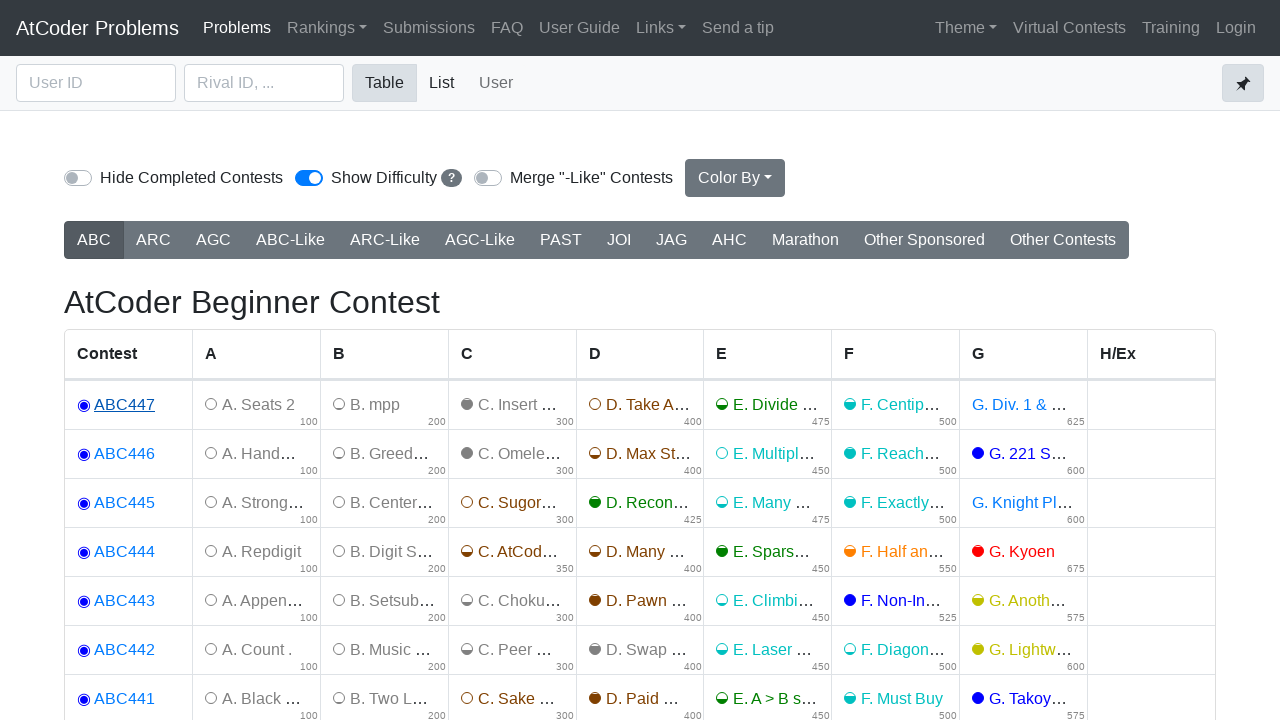